Tests navigation to the Business & Institutions section of the US Treasury Fiscal Service website by clicking on the corresponding link on the homepage

Starting URL: https://www.fiscal.treasury.gov/

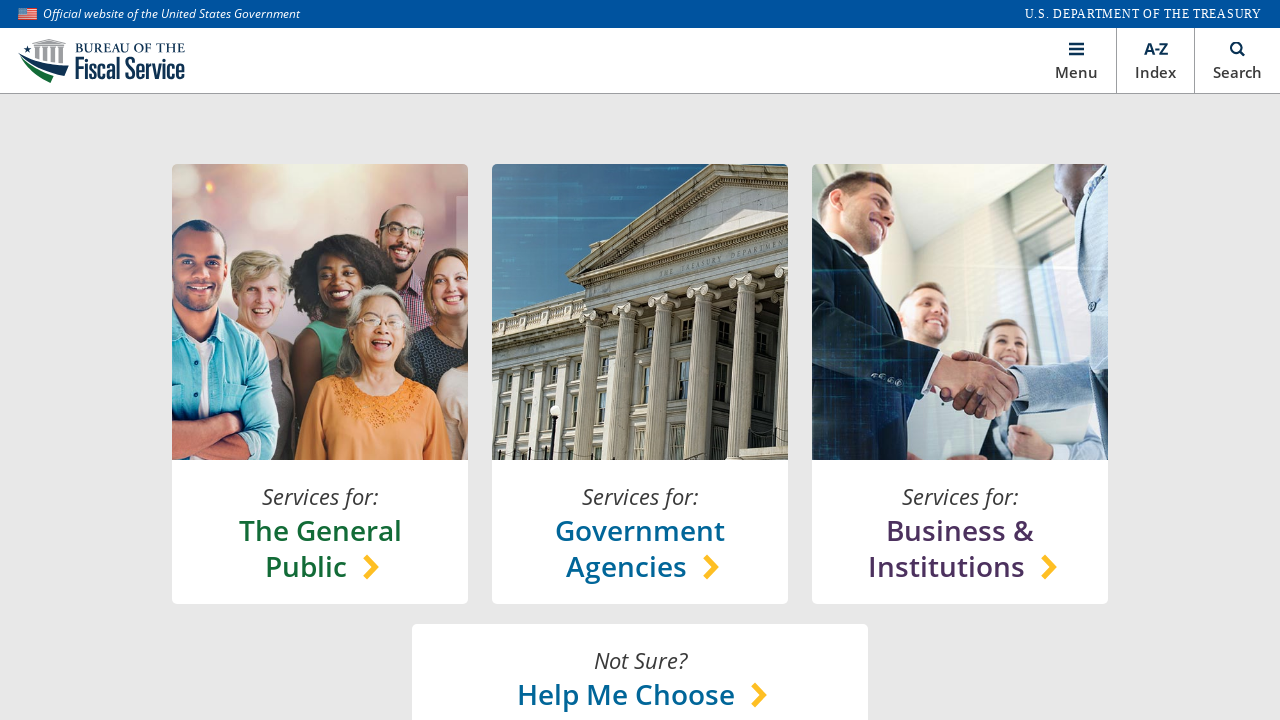

Clicked on Business & Institutions section link at (960, 548) on xpath=//*[@id='main']/section[1]/content-lock/h-box[1]/v-box[3]/a/h-box/chooser-
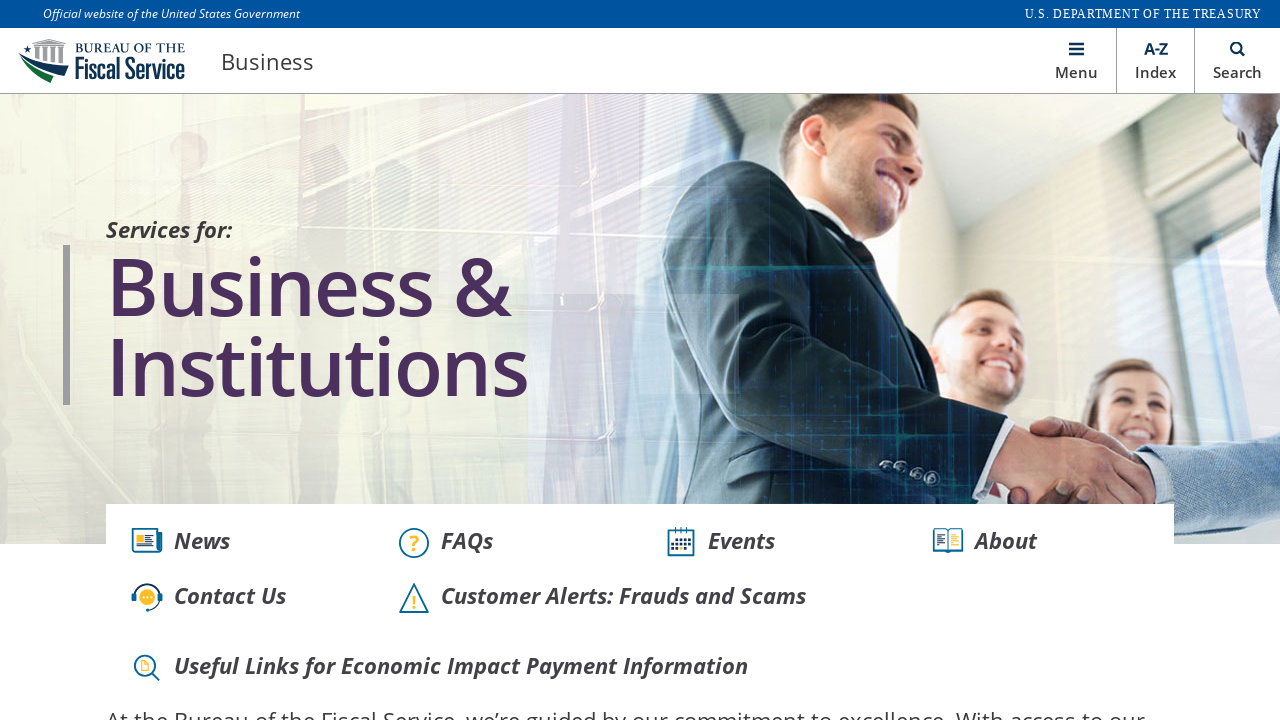

Waited for navigation to Business & Institutions page to complete
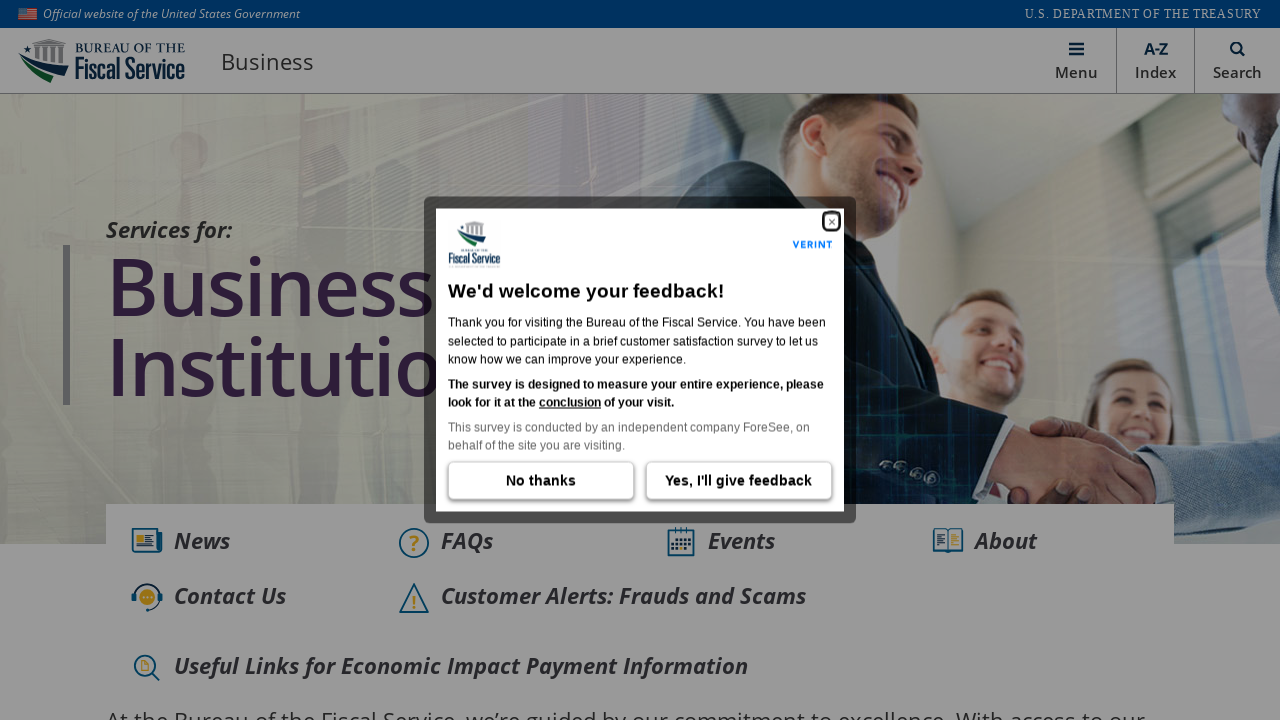

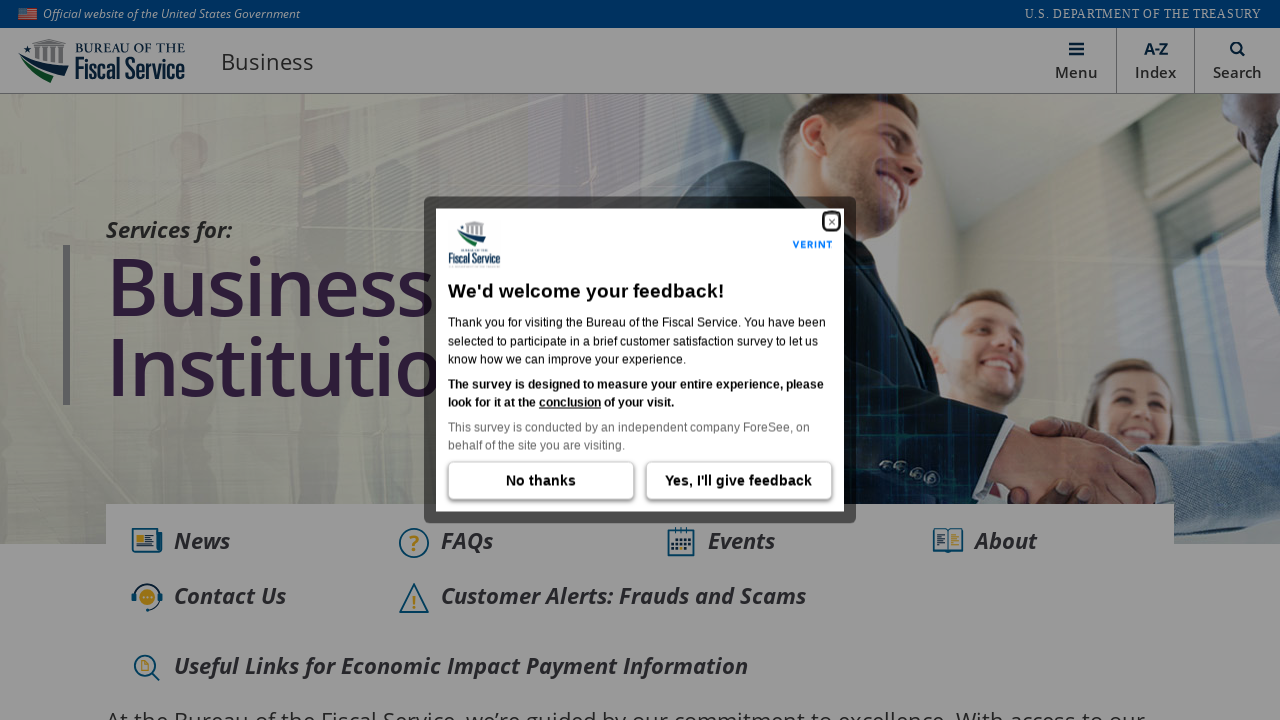